Clicks on the Contact link and verifies navigation to Contact Us page

Starting URL: https://awesomeqa.com/ui/

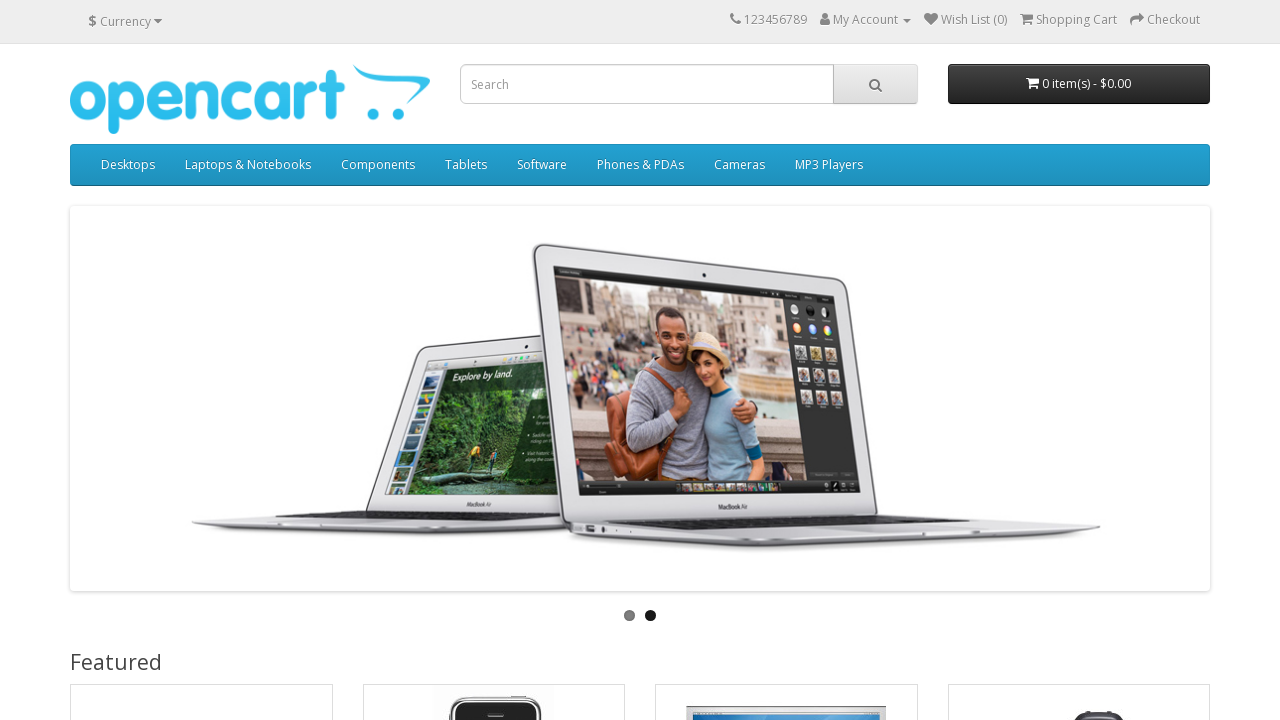

Clicked Contact link in top navigation at (736, 19) on xpath=//*[@id='top-links']/ul/li[1]/a
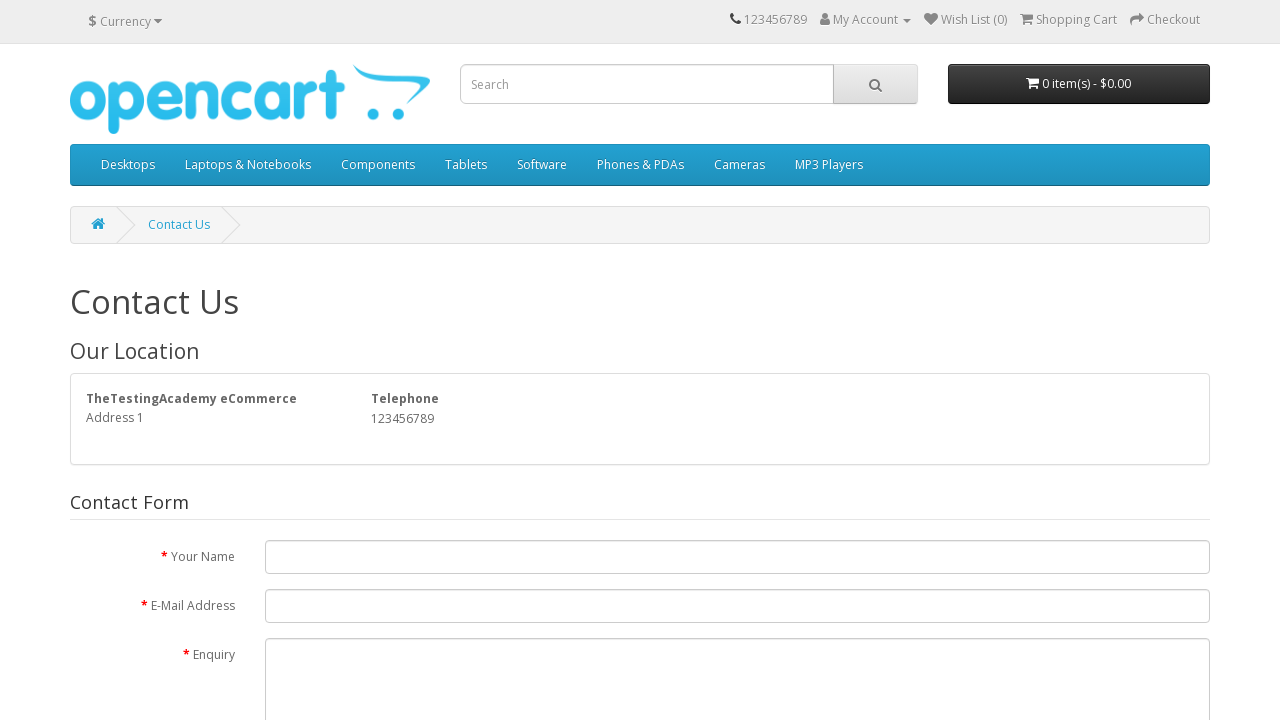

Verified page title is 'Contact Us'
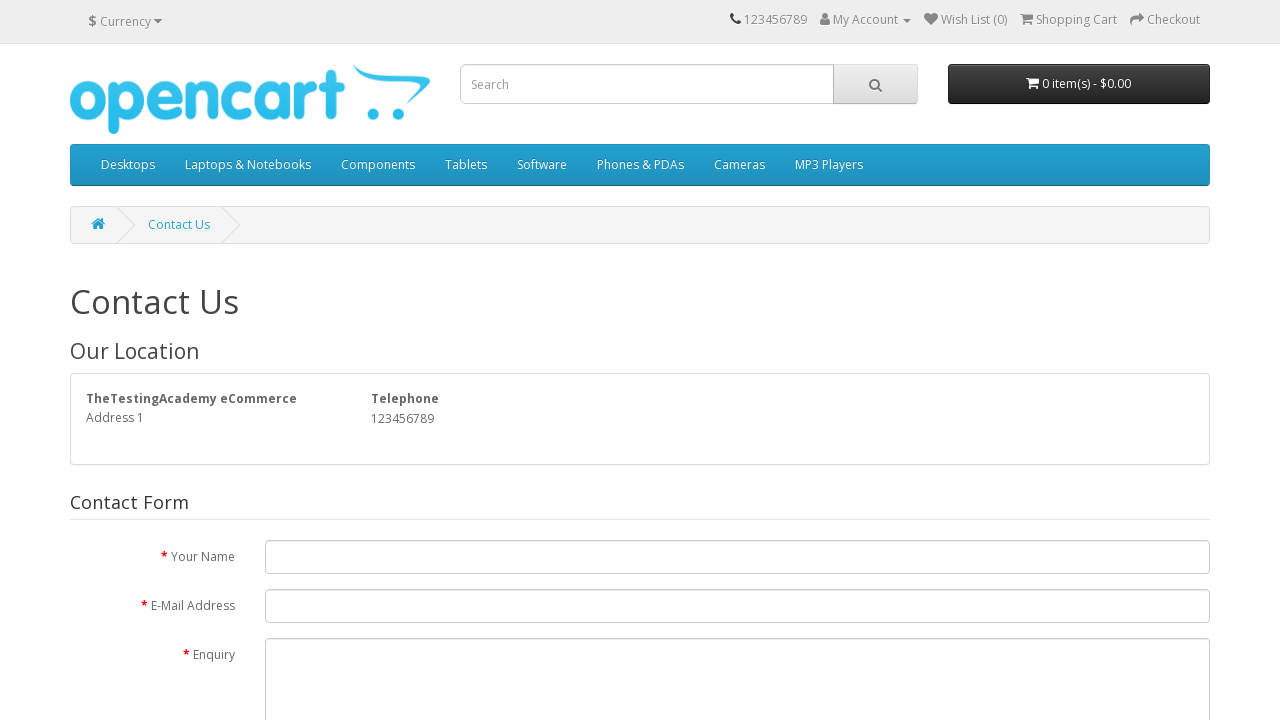

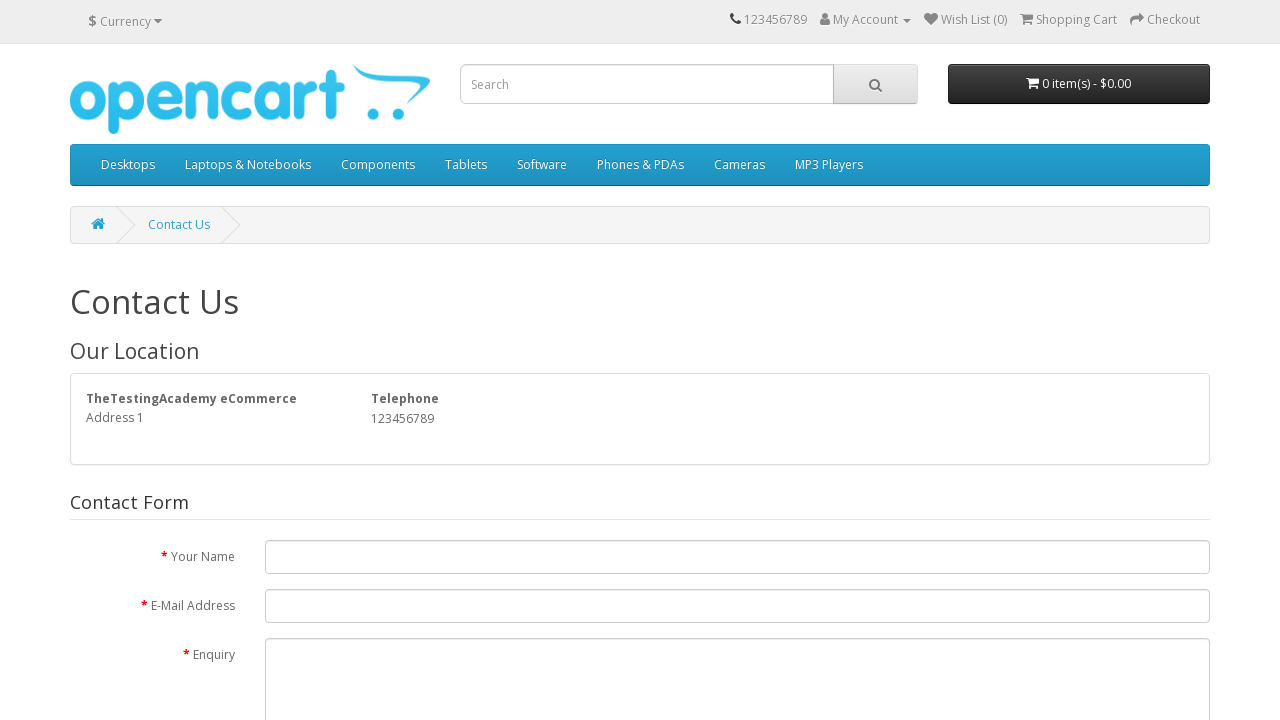